Tests the trip search functionality by entering a destination and submitting the search

Starting URL: https://deens-master.now.sh/

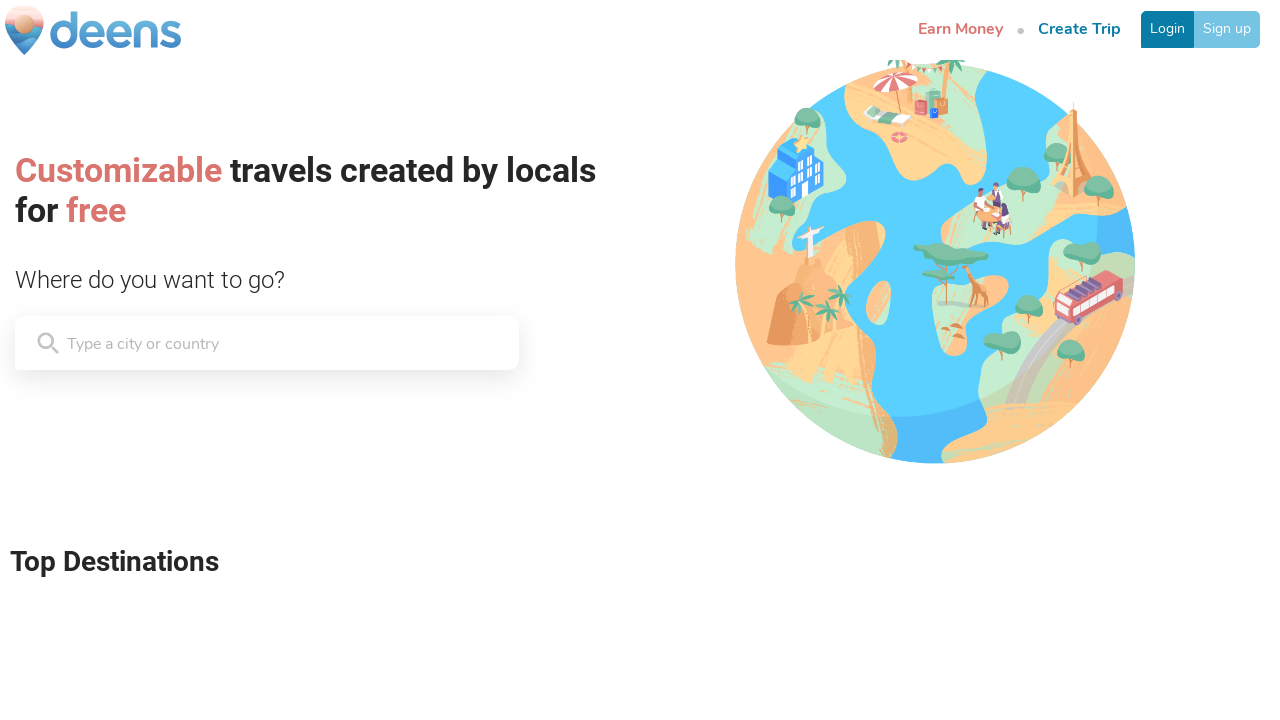

Waited for page to load (2000ms timeout)
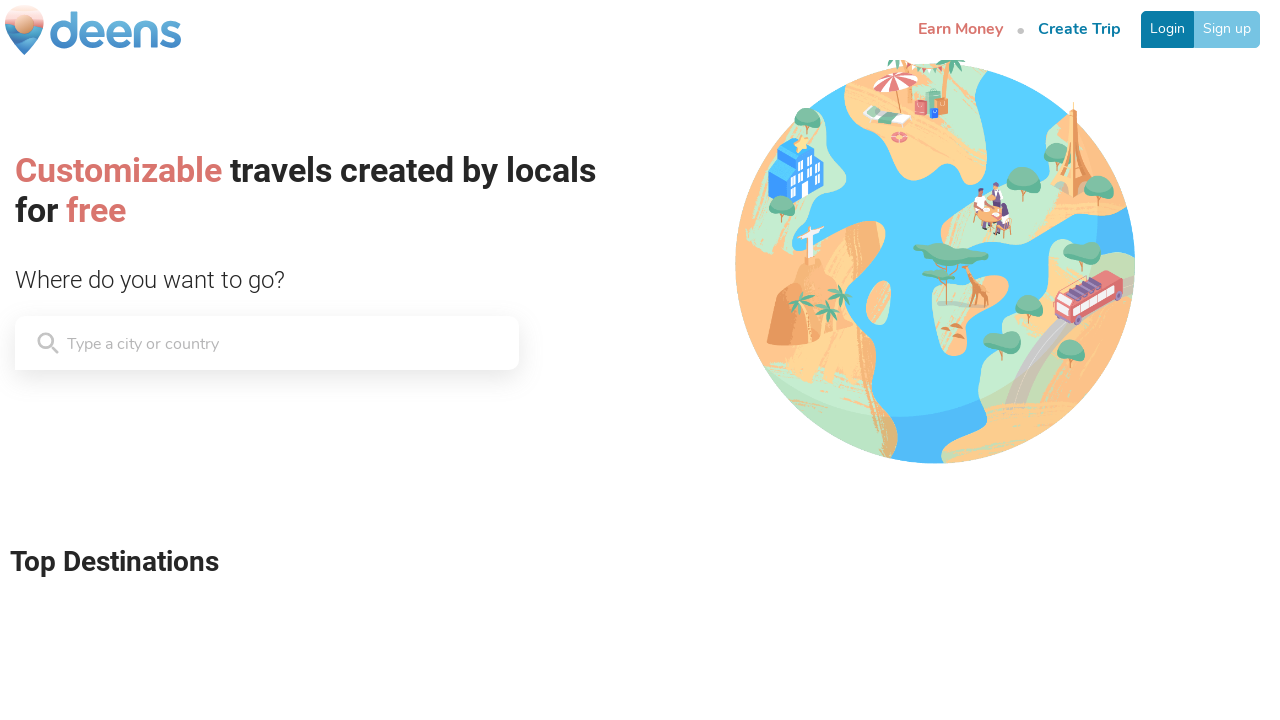

Located the trip search input field
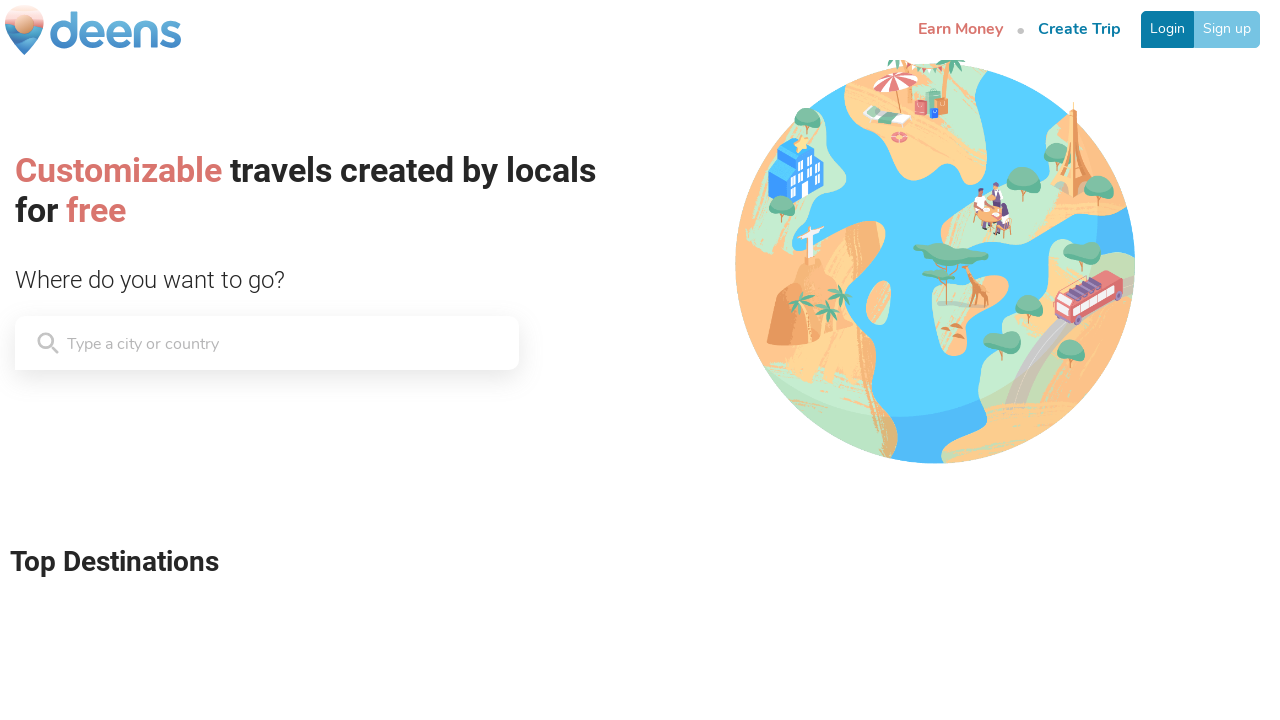

Cleared the search input field on [style='overflow: hidden; padding: 2px 0px;'] > * >> nth=0
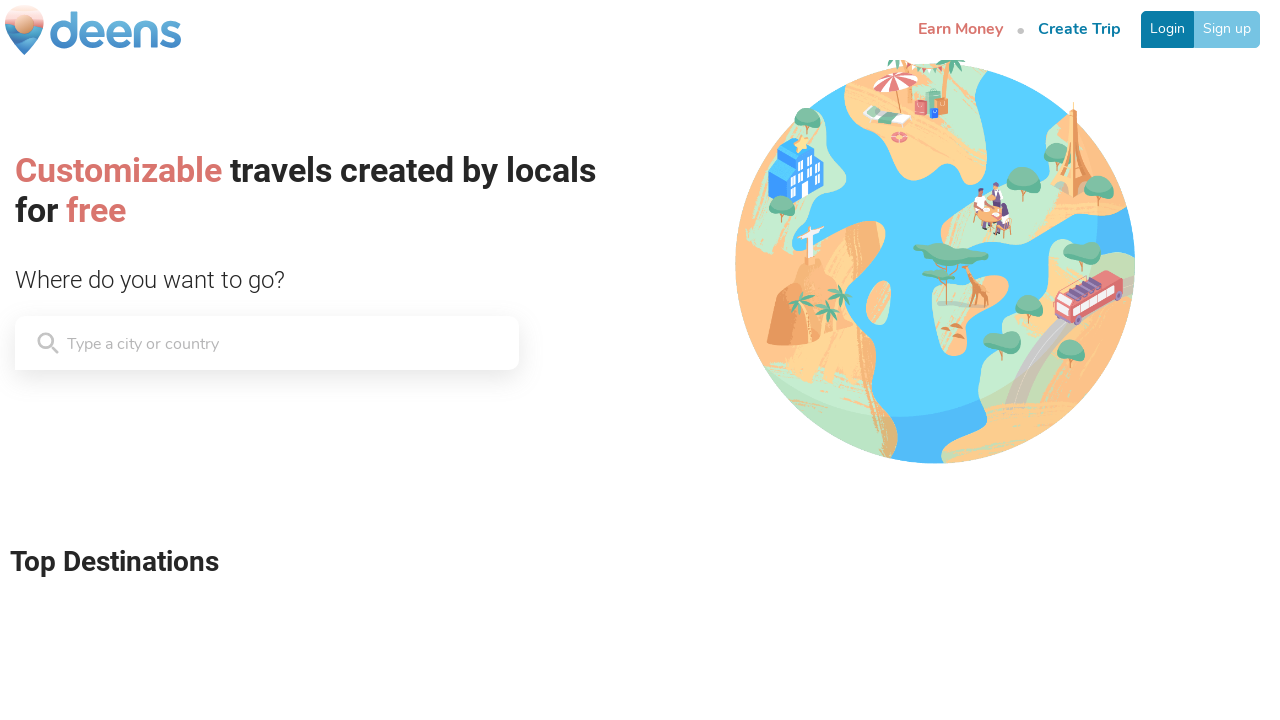

Entered 'New York, New York' as the destination on [style='overflow: hidden; padding: 2px 0px;'] > * >> nth=0
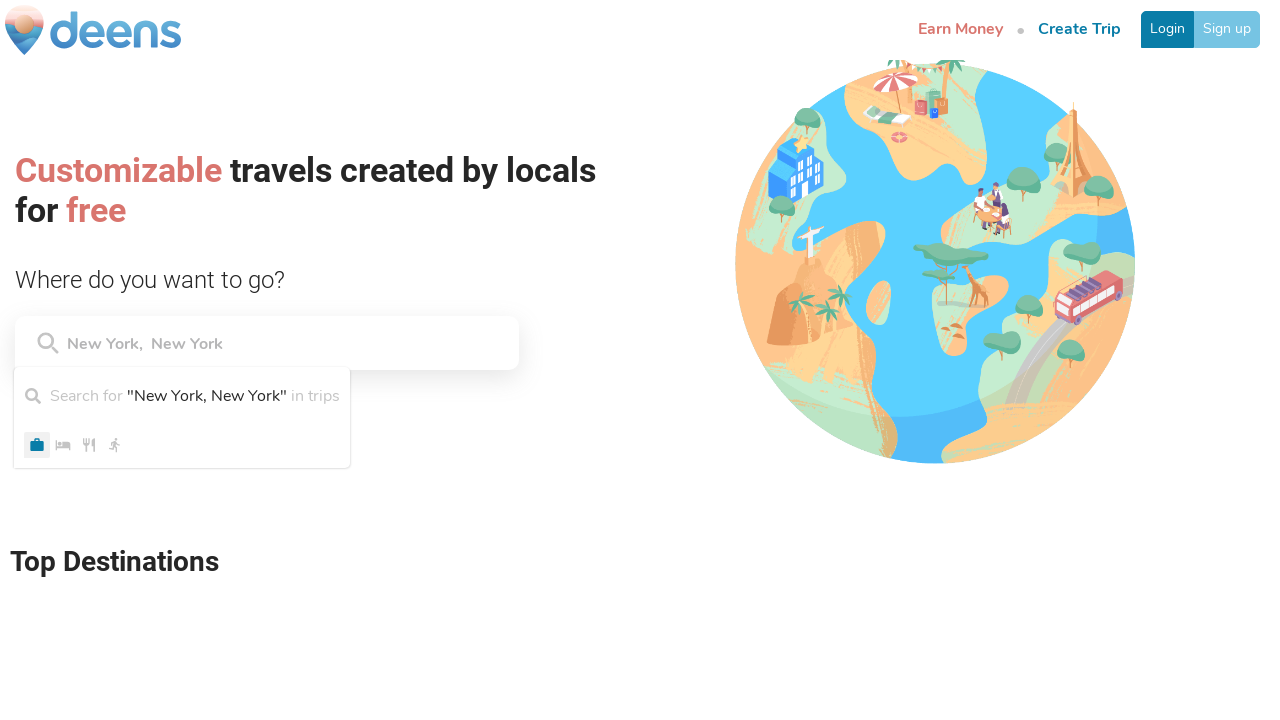

Submitted the trip search by pressing Enter on [style='overflow: hidden; padding: 2px 0px;'] > * >> nth=0
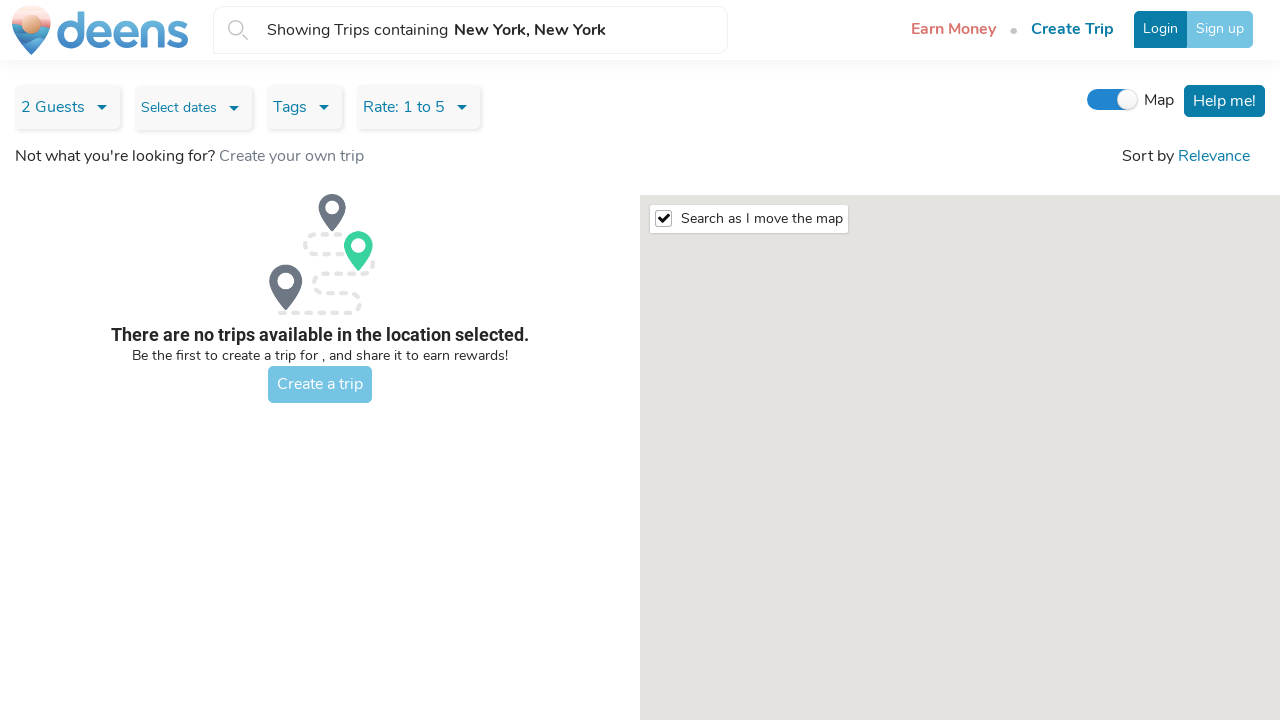

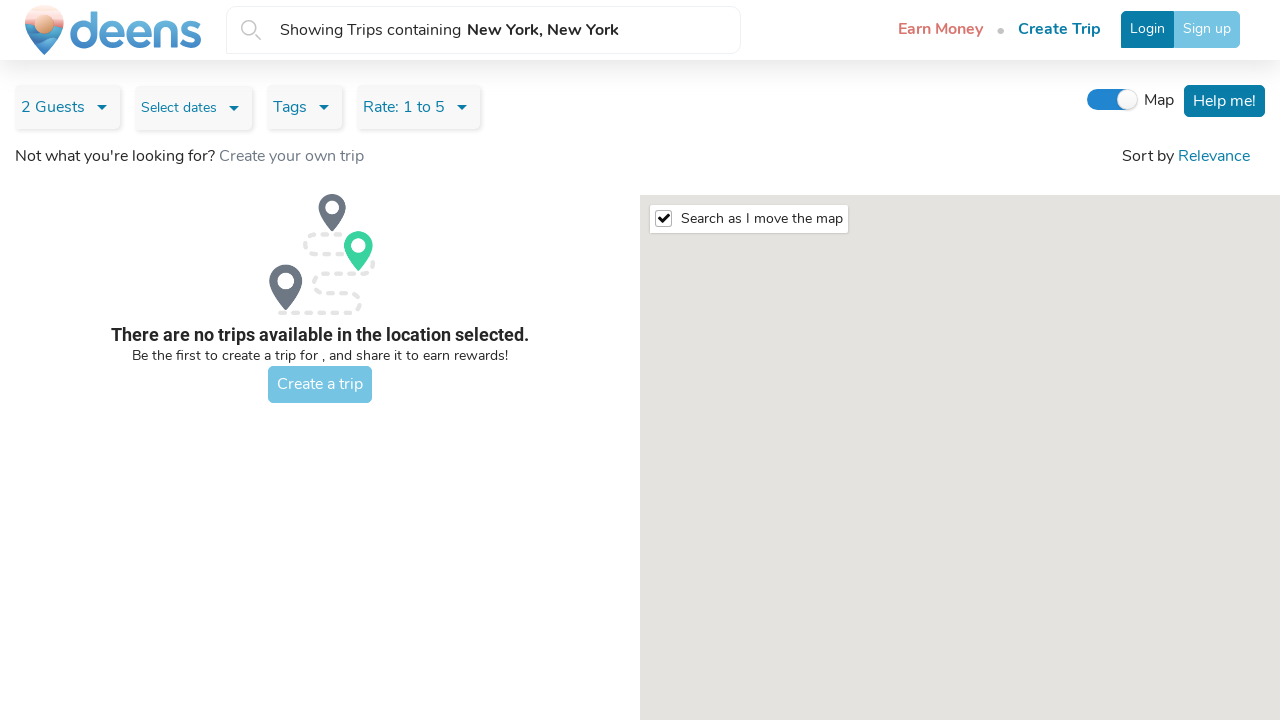